Tests that entering a number above 100 shows the error message "Number is too big"

Starting URL: https://kristinek.github.io/site/tasks/enter_a_number

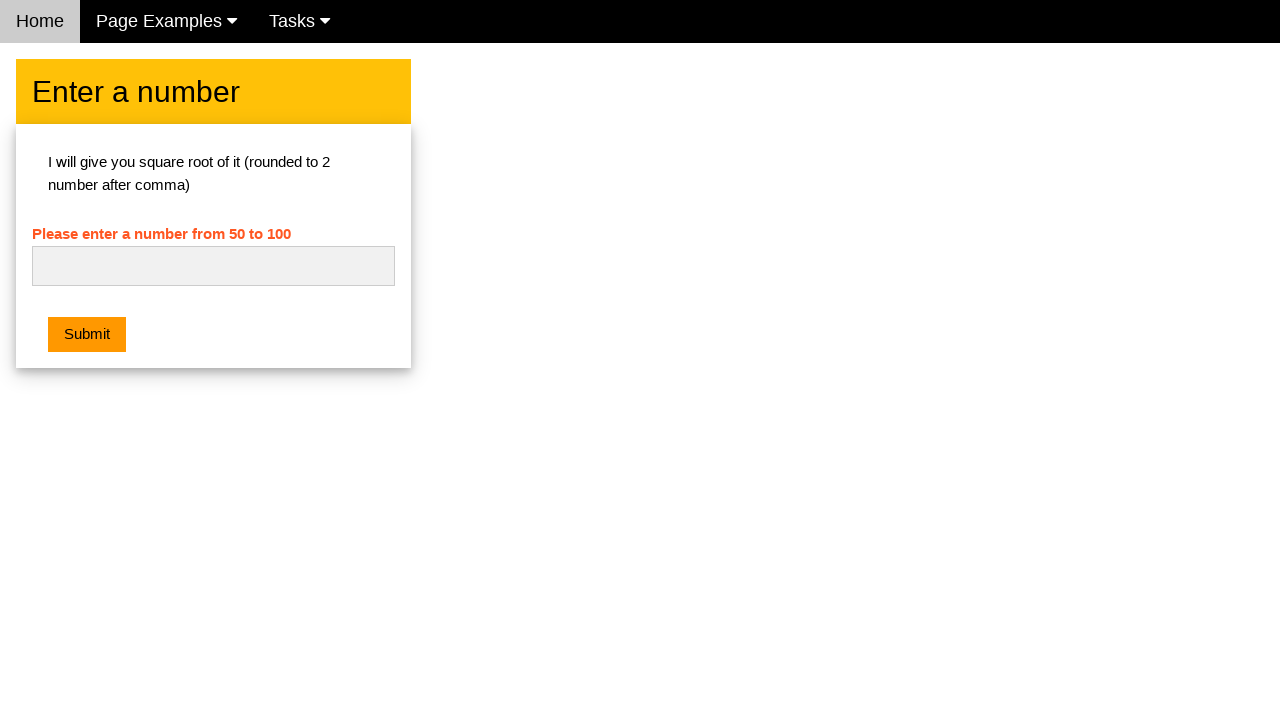

Filled number input field with '200' on #numb
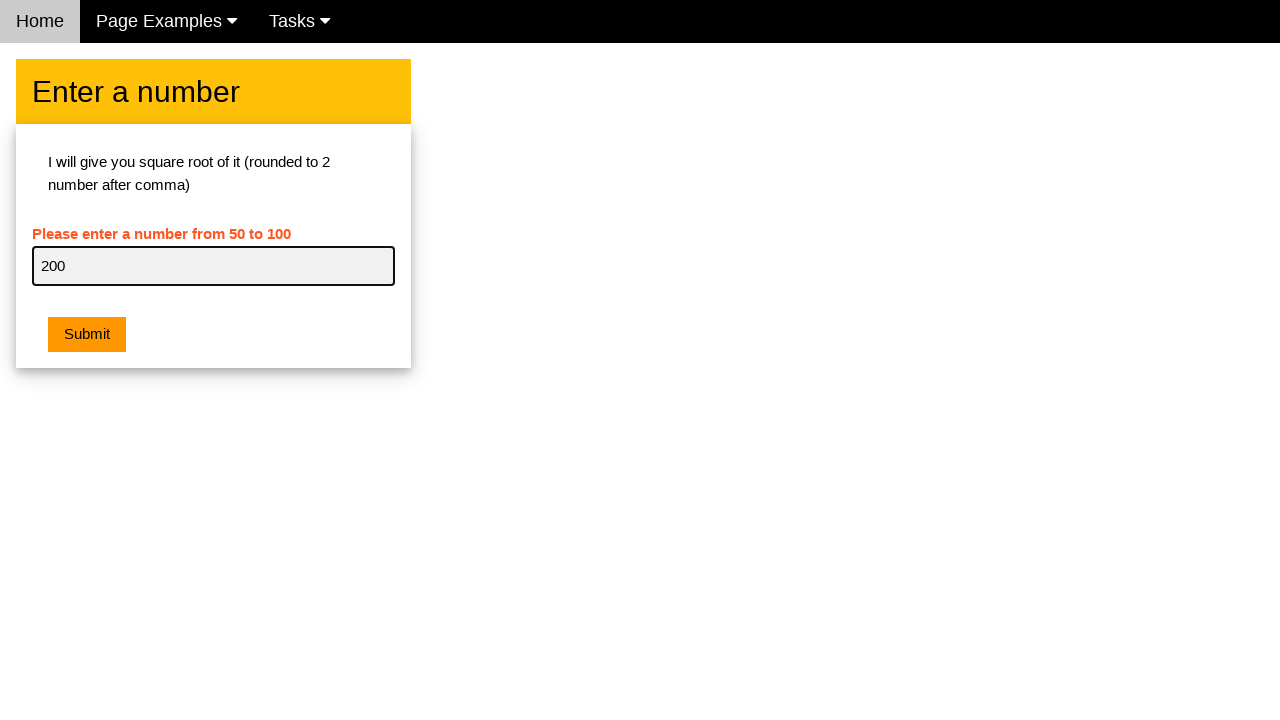

Clicked submit button at (87, 335) on .w3-orange
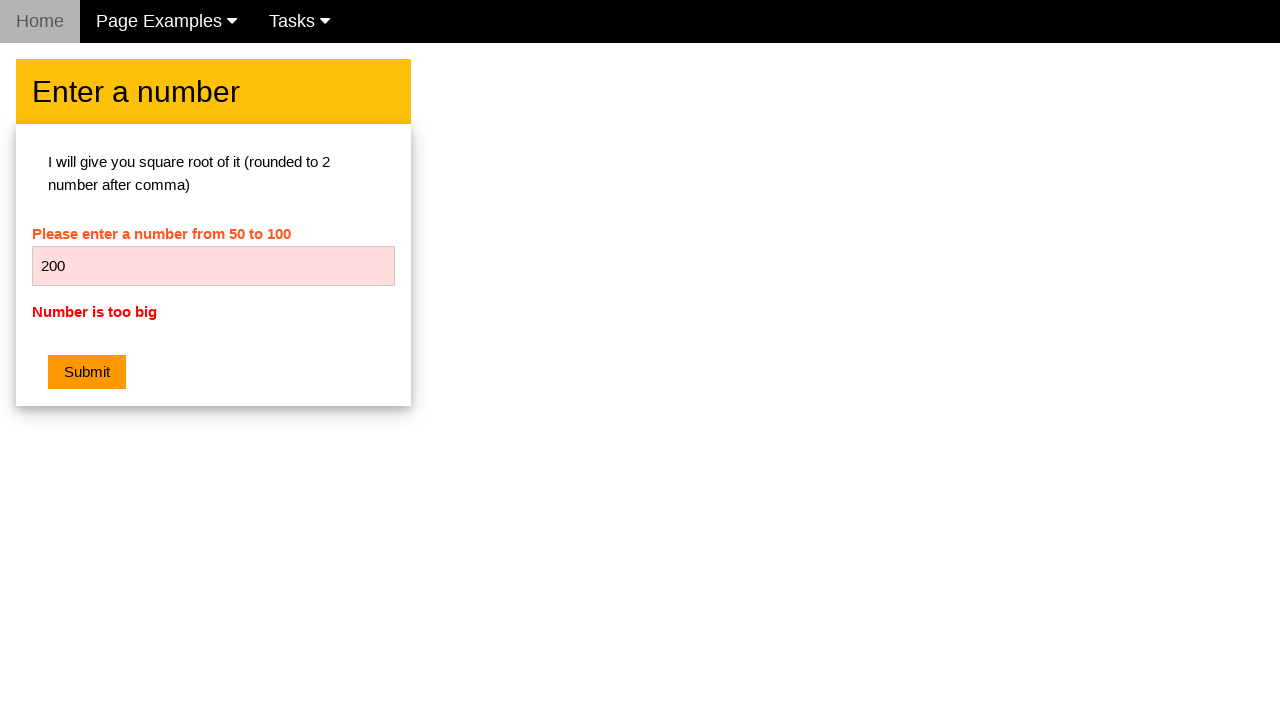

Error message 'Number is too big' appeared
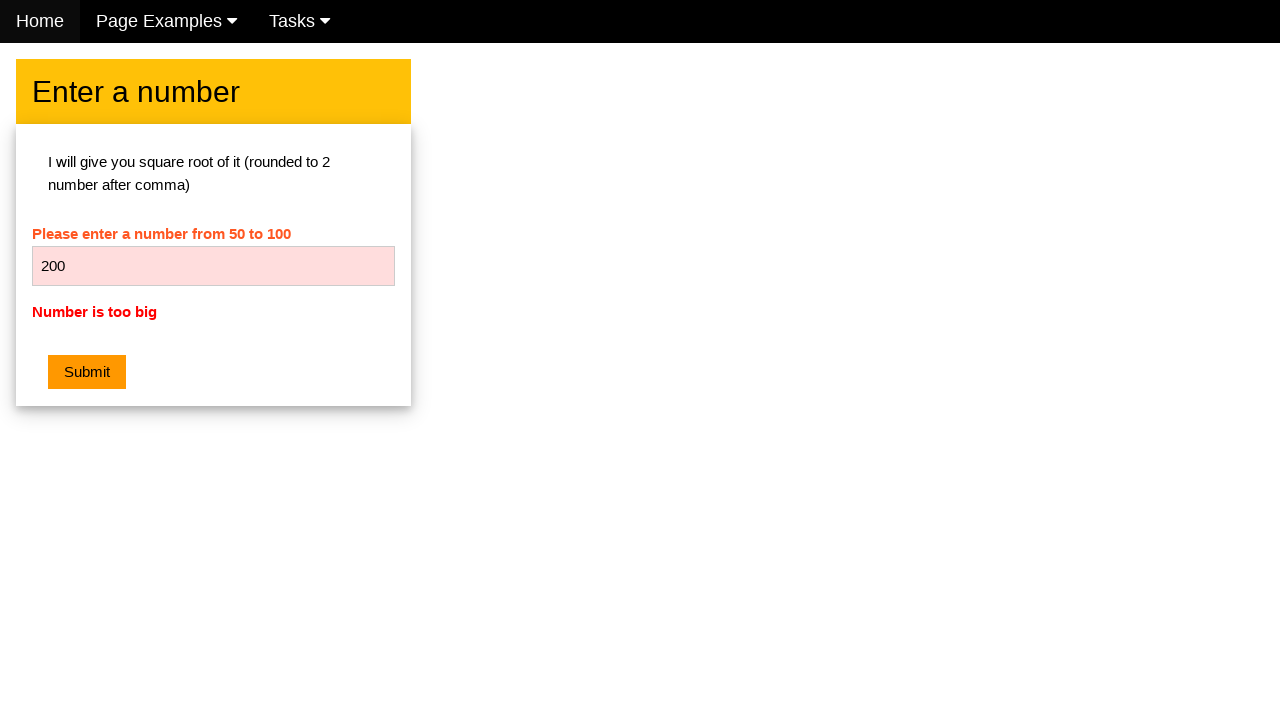

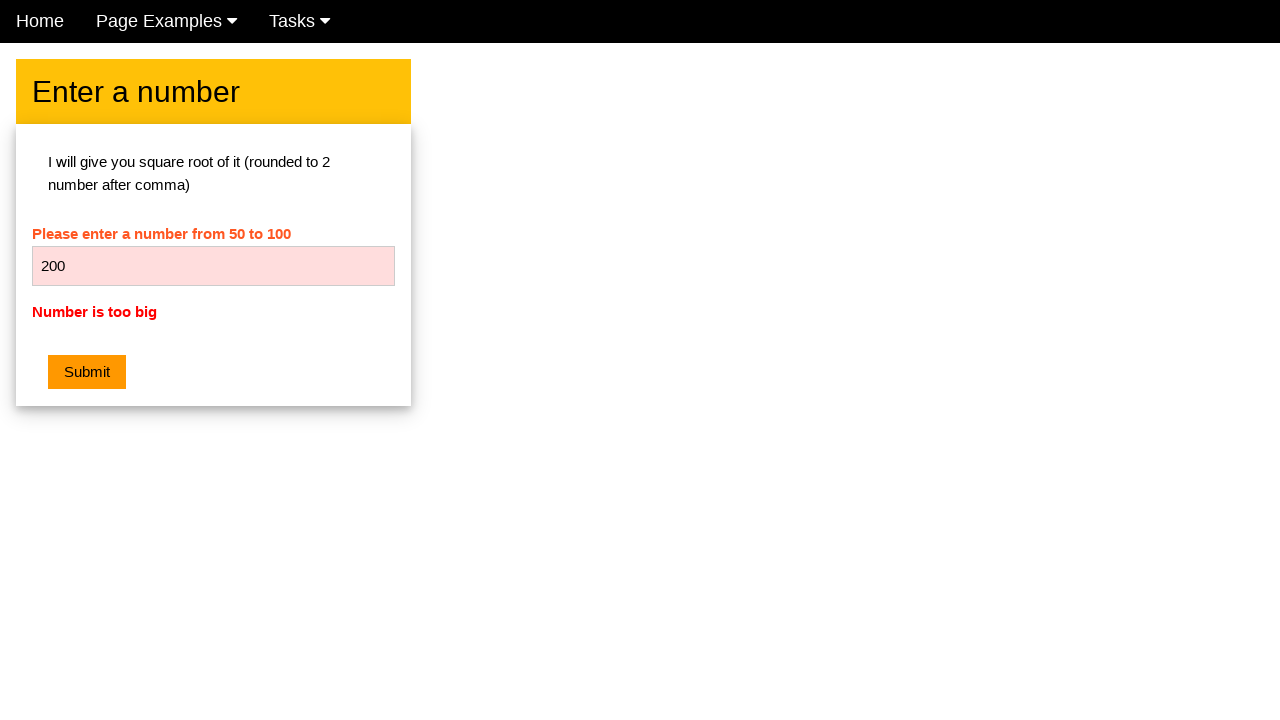